Tests clicking a JS Confirm button, dismissing the confirm dialog, and verifying the result shows "Cancel" was clicked.

Starting URL: https://the-internet.herokuapp.com/javascript_alerts

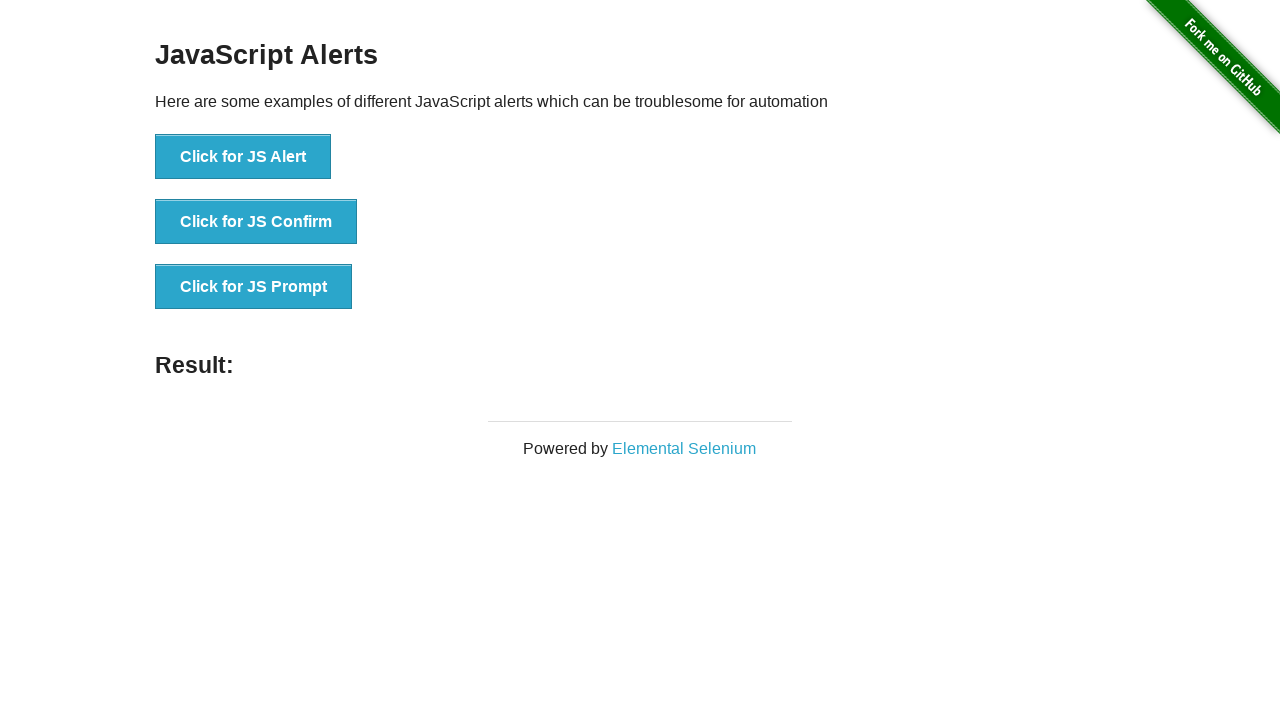

Set up dialog handler to dismiss confirm dialogs
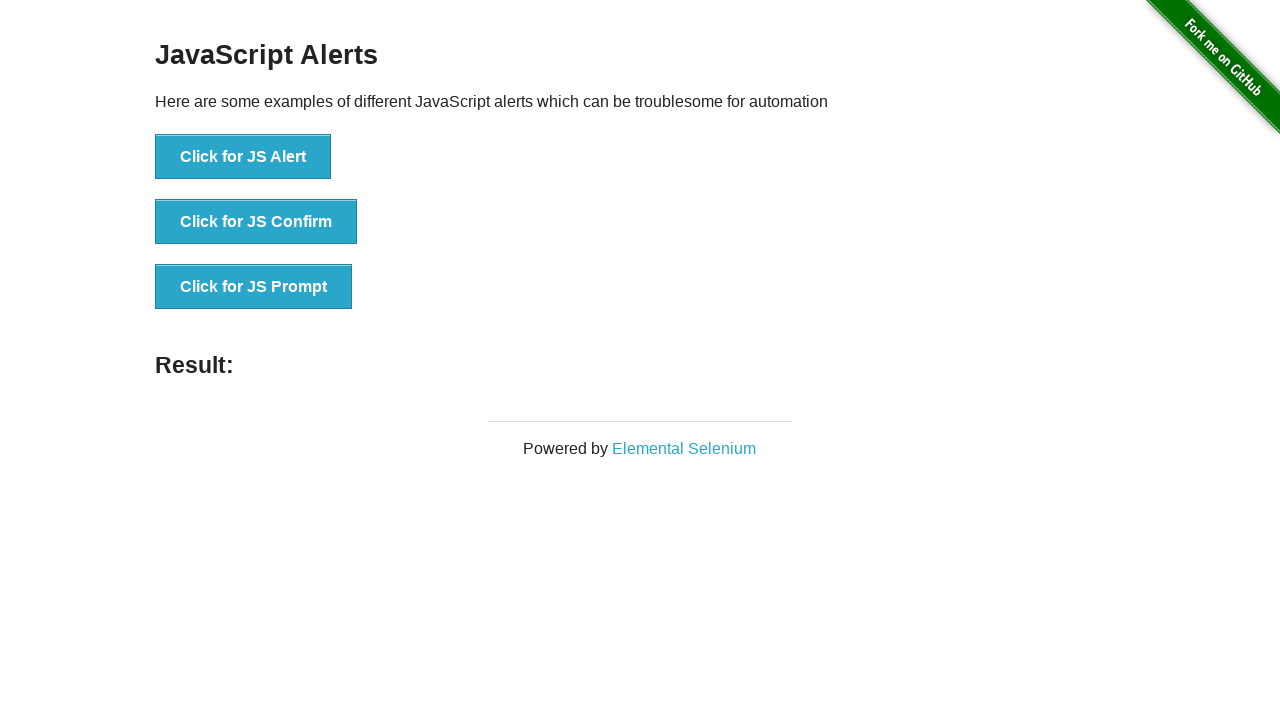

Clicked the JS Confirm button at (256, 222) on xpath=//*[@id='content']/div/ul/li[2]/button
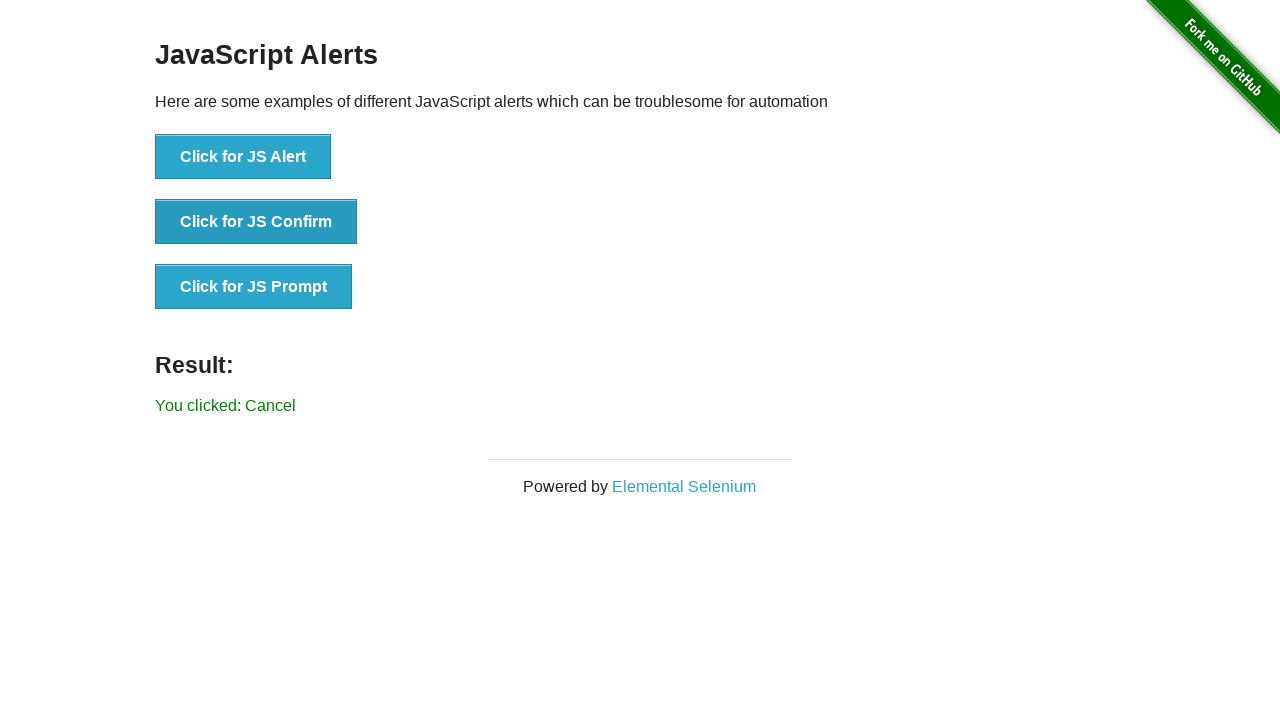

Result element loaded after dismissing confirm dialog
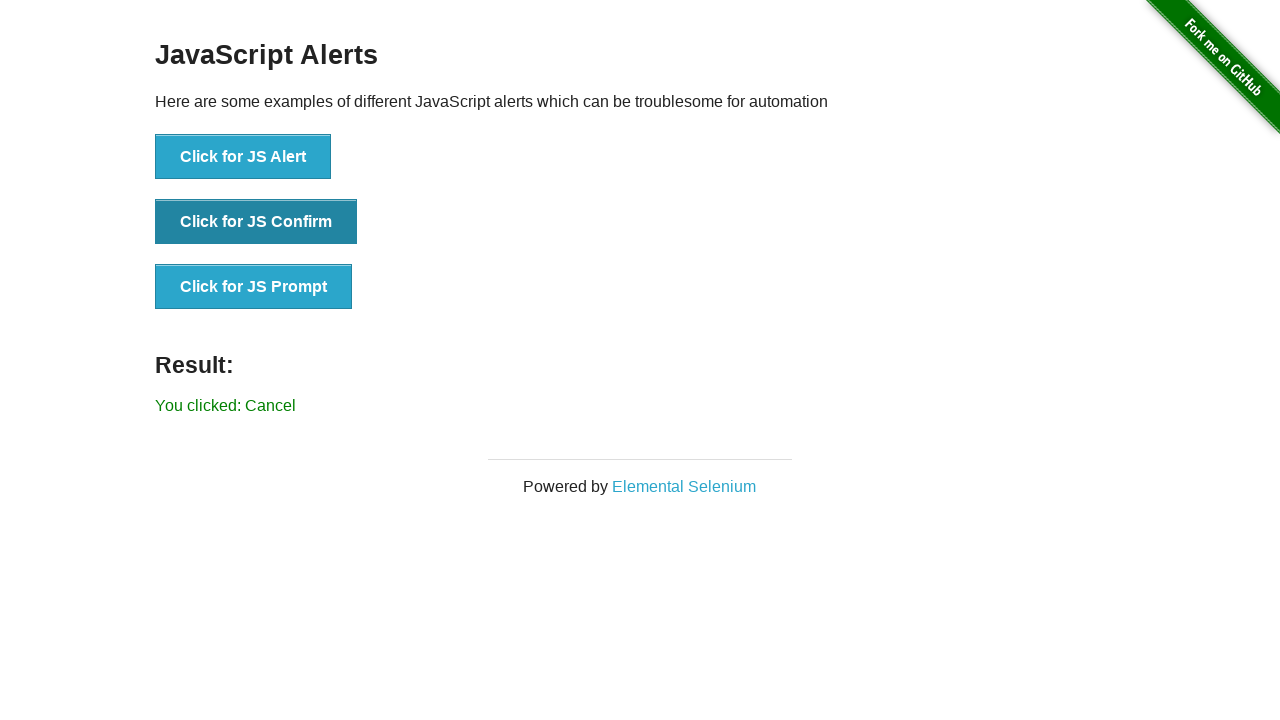

Retrieved result text from page
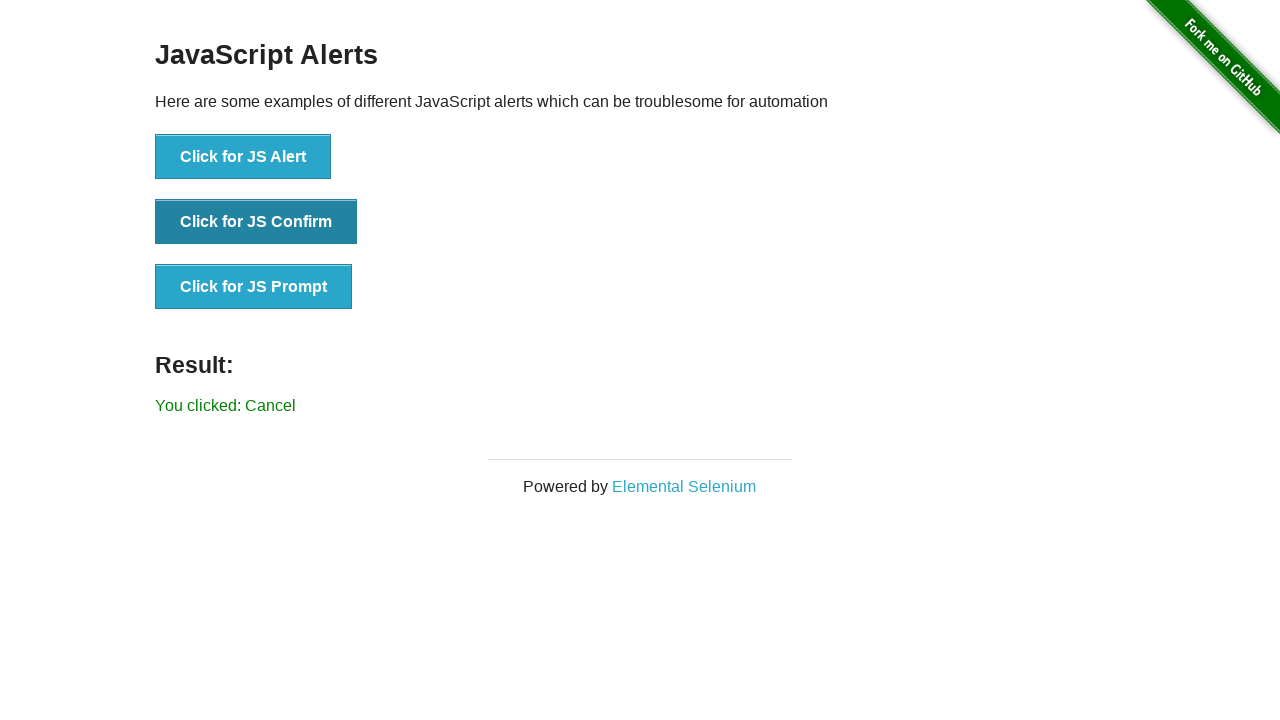

Verified result text shows 'You clicked: Cancel'
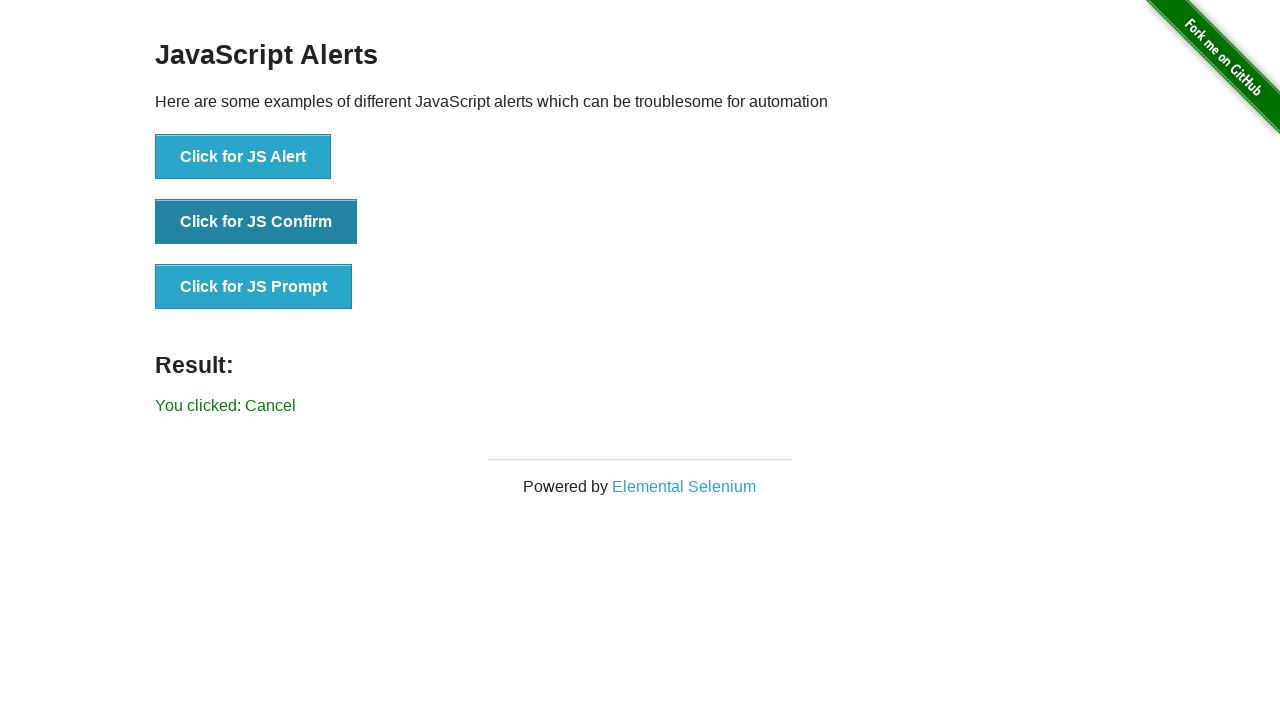

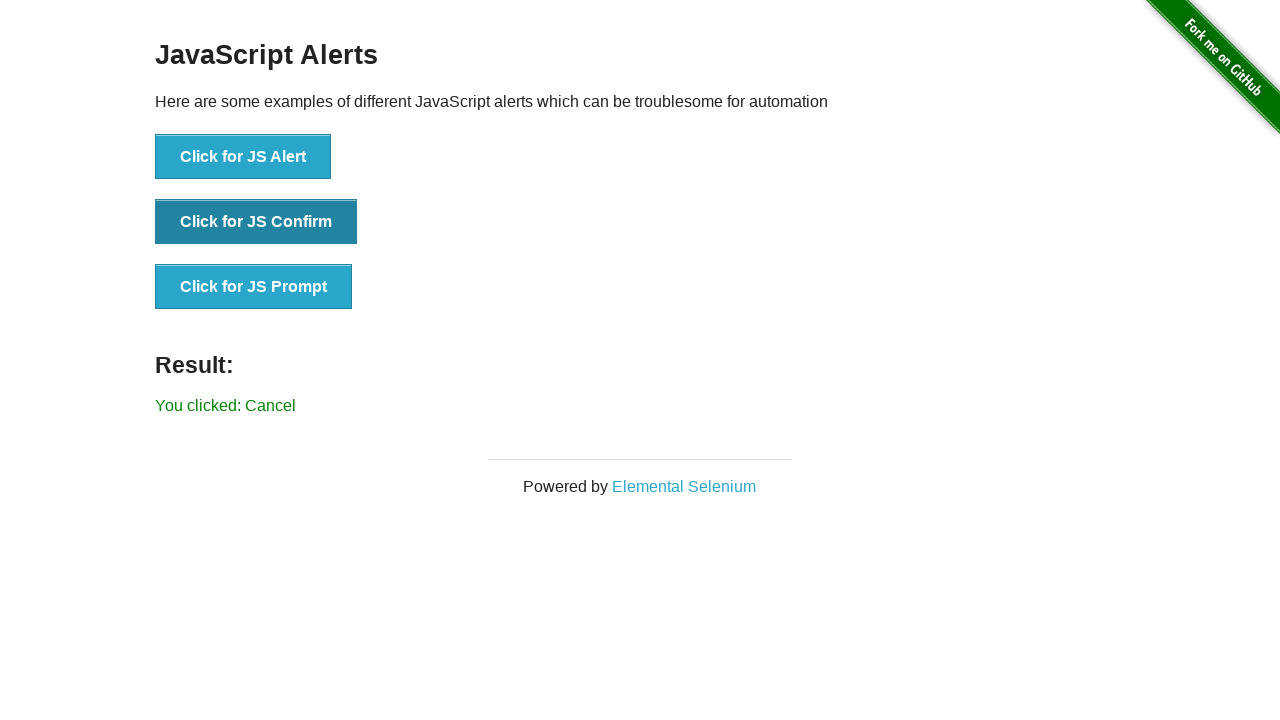